Tests dropdown field functionality by selecting options from a dropdown menu using different selection methods (by index)

Starting URL: https://omayo.blogspot.com/

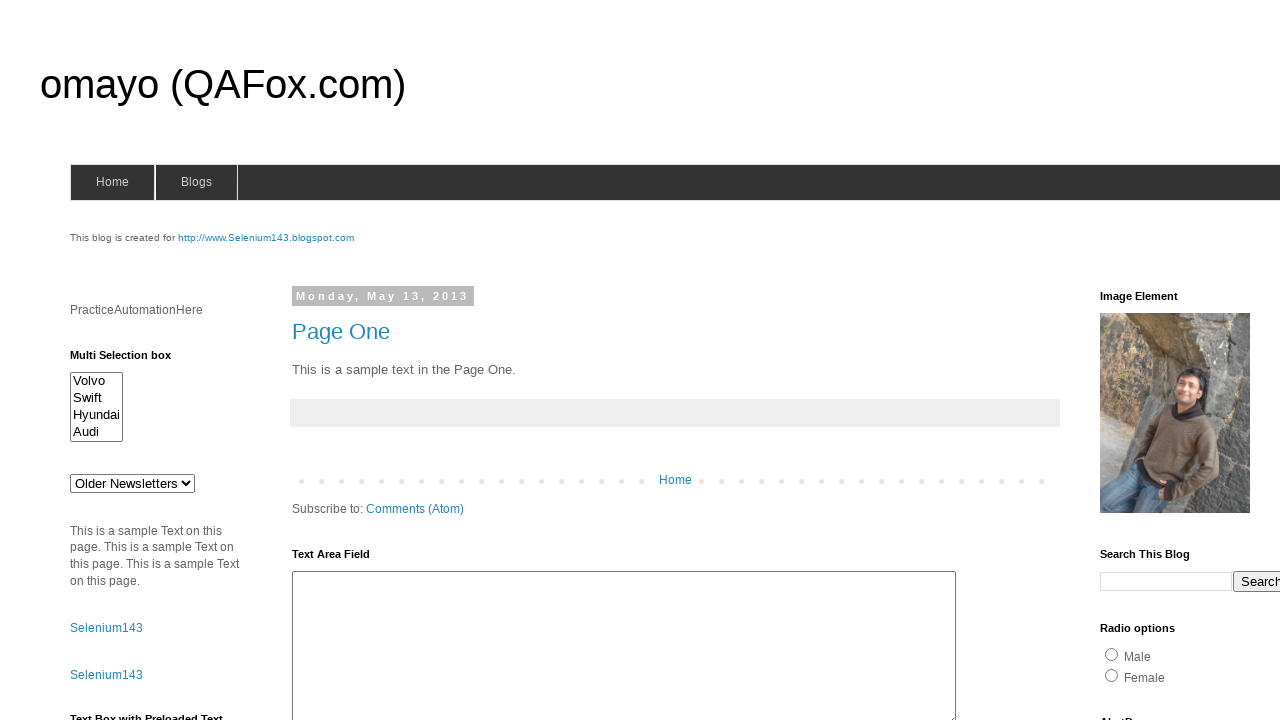

Waited for dropdown field #drop1 to be available
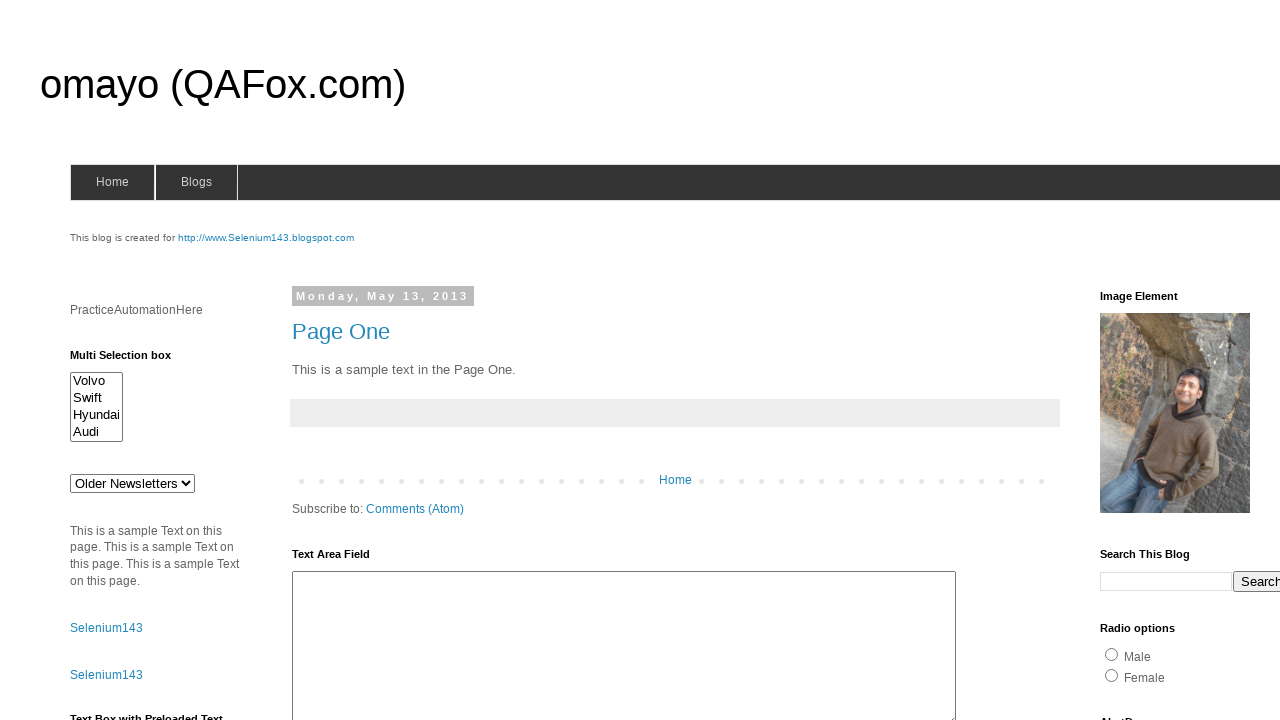

Selected second option (index 1) from dropdown #drop1 on #drop1
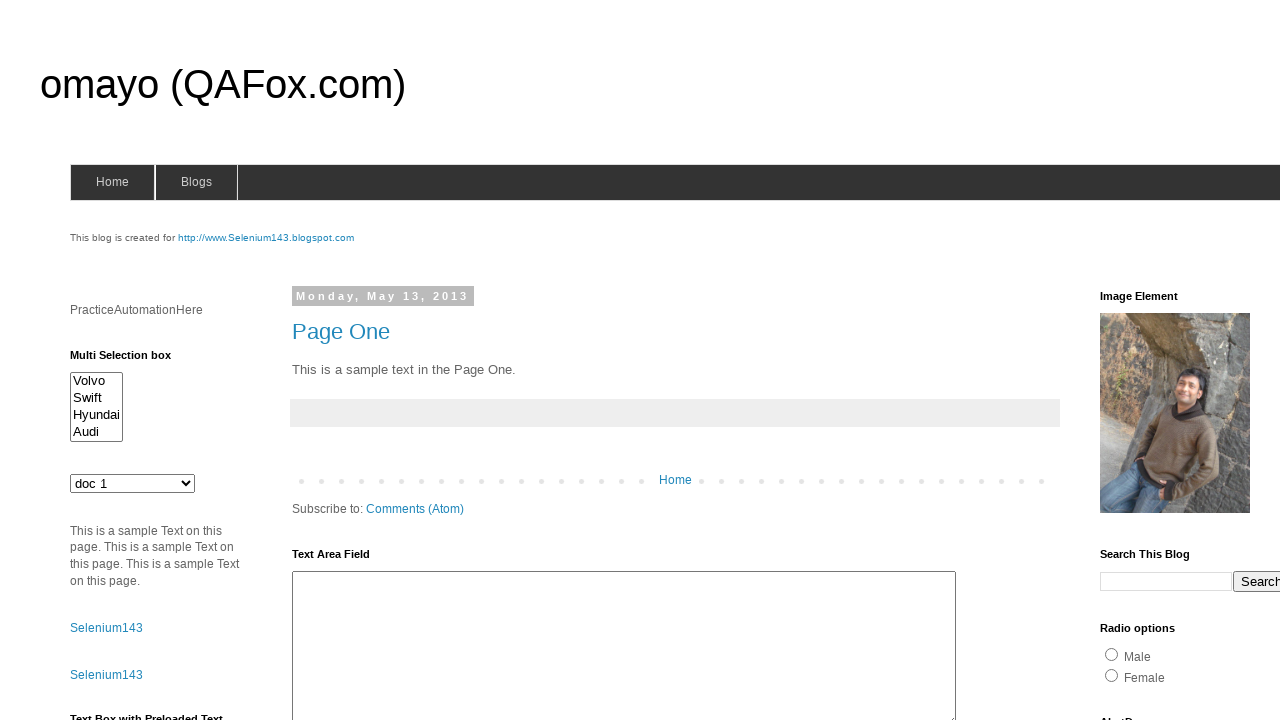

Waited 1 second before selecting next dropdown option
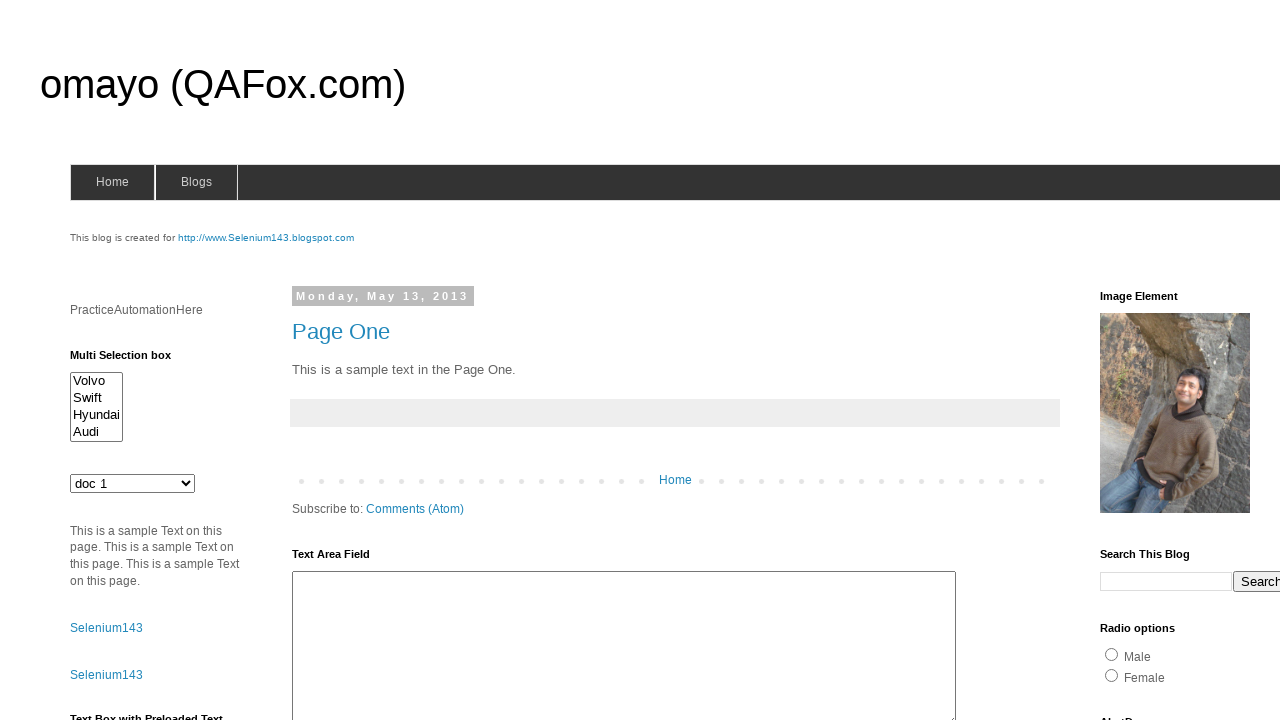

Selected third option (index 2) from dropdown #drop1 on #drop1
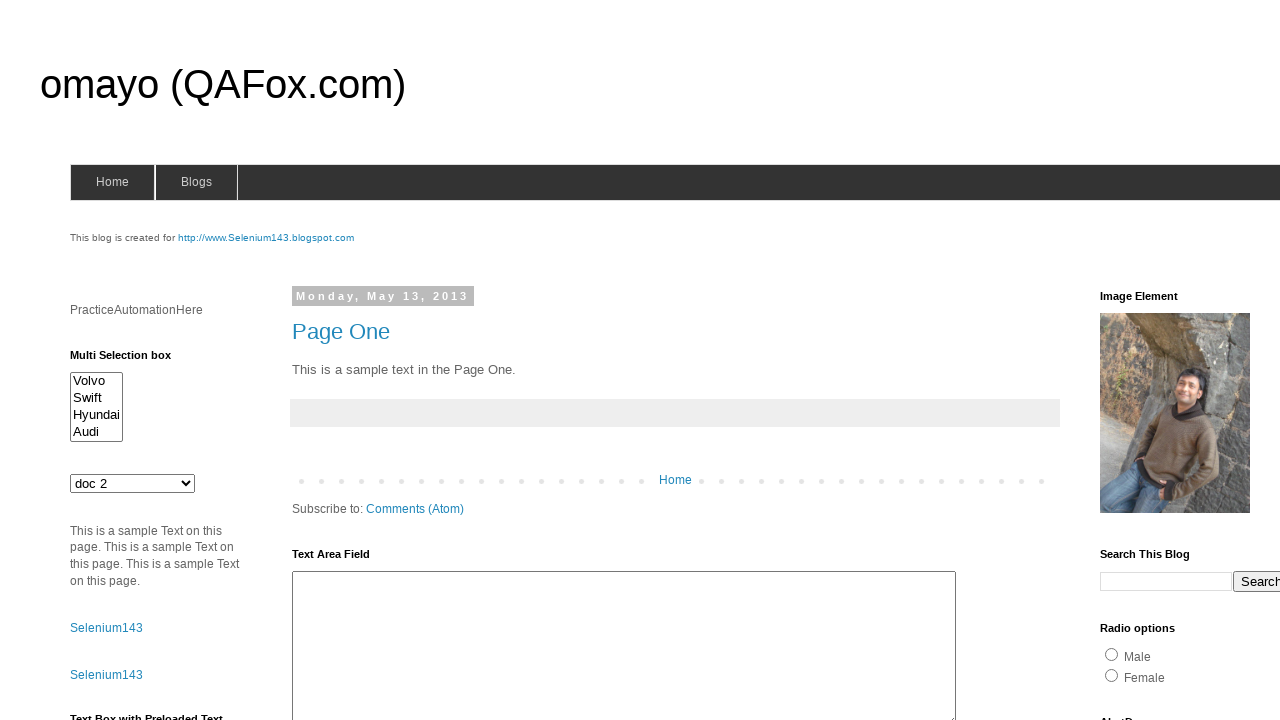

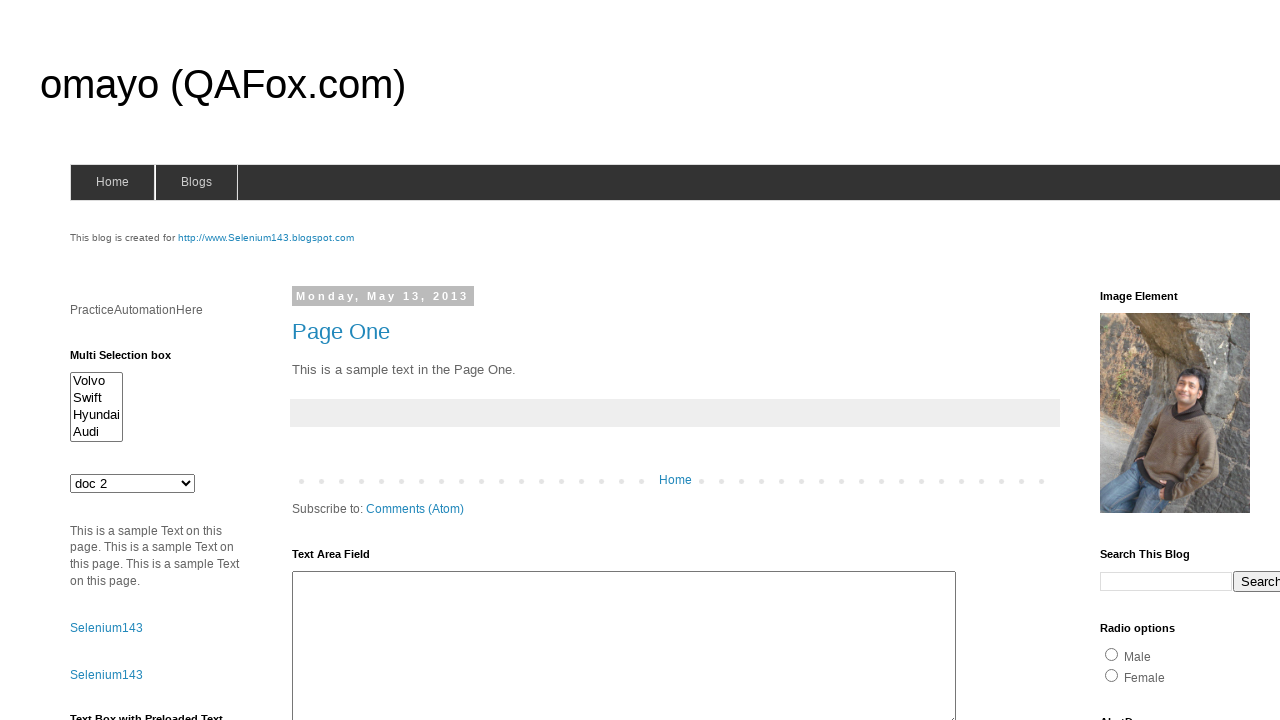